Tests nested frames by navigating to the Frames page, then Nested Frames, and verifying the top-left frame contains "LEFT"

Starting URL: https://the-internet.herokuapp.com/

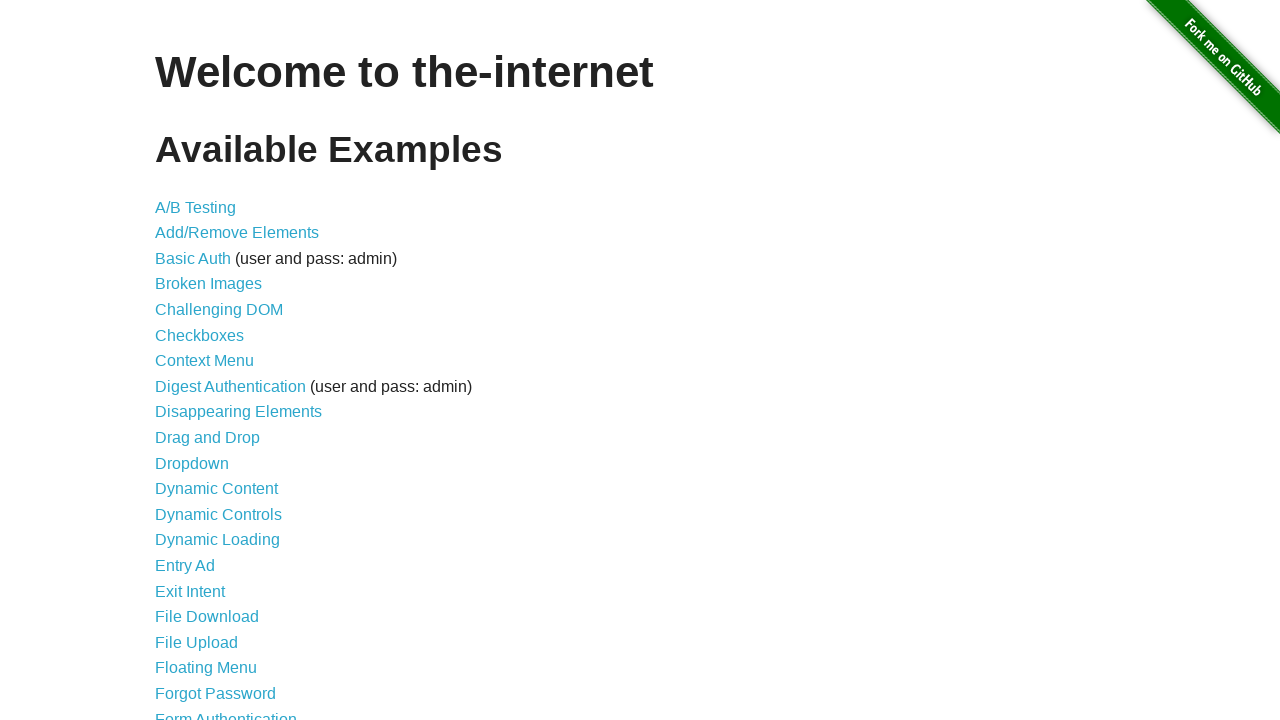

Navigated to the-internet.herokuapp.com homepage
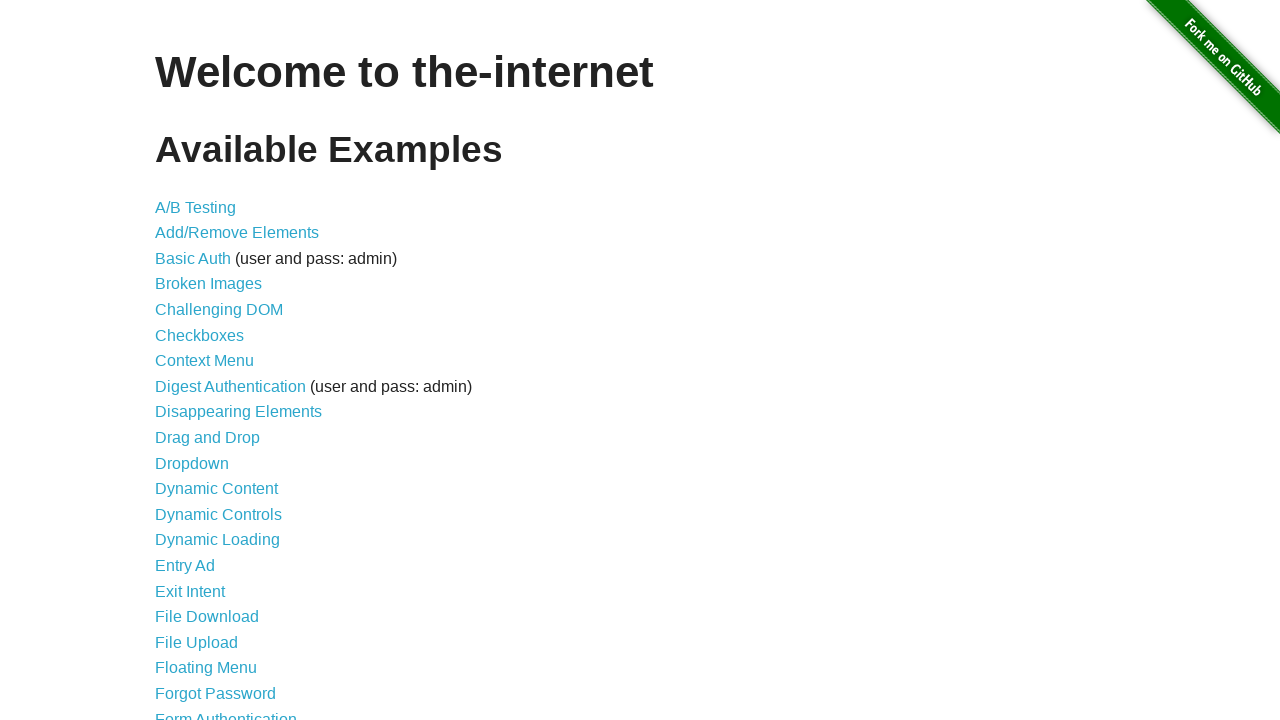

Clicked on Frames link at (182, 361) on a:text('Frames')
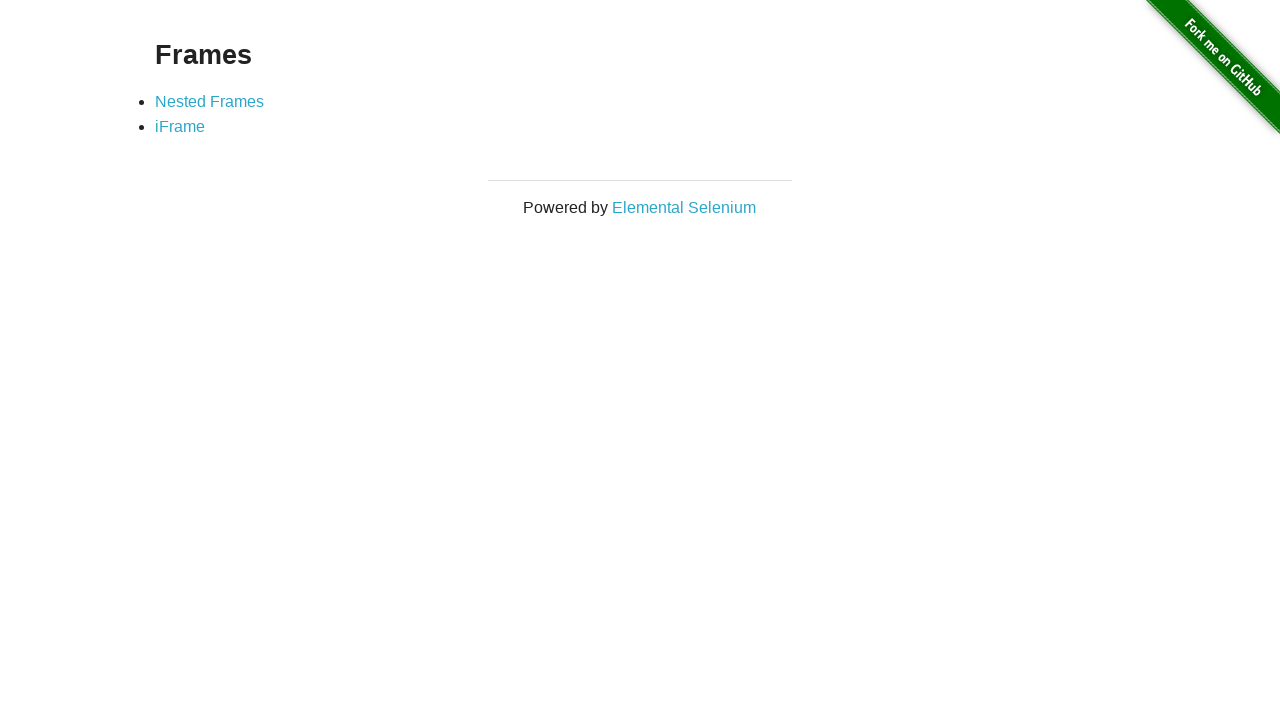

Clicked on Nested Frames link at (210, 101) on a:text('Nested Frames')
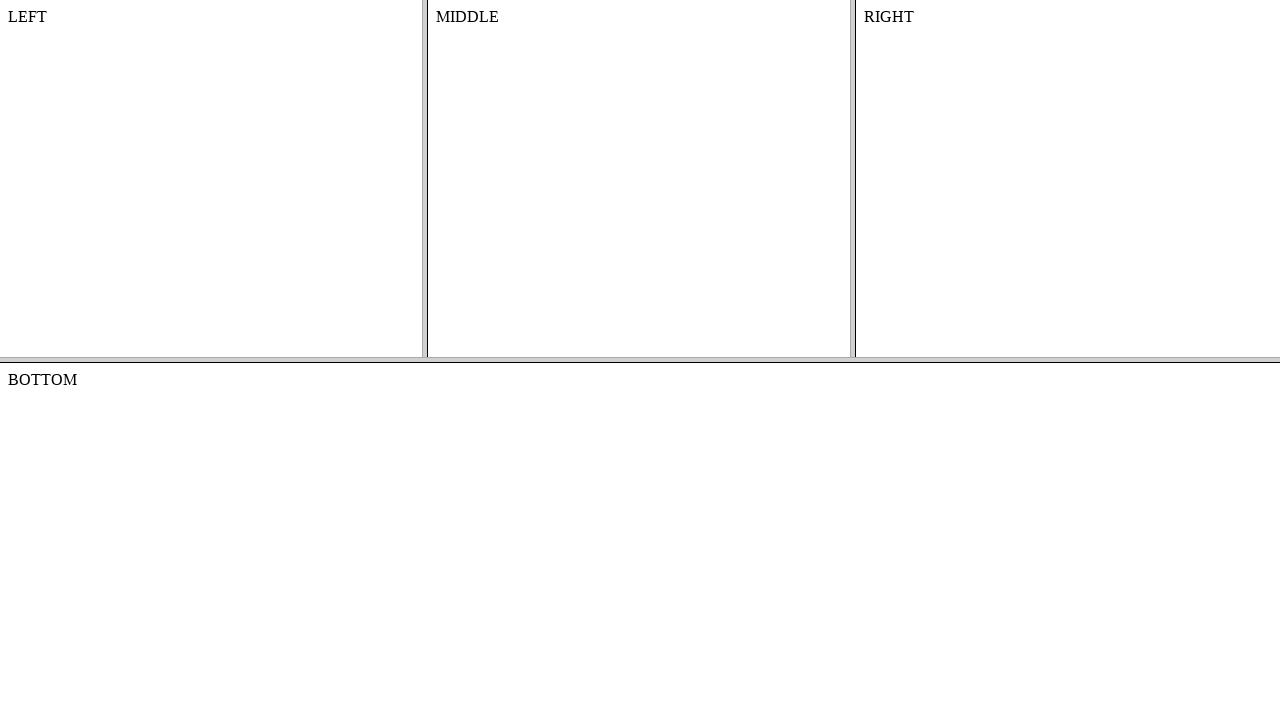

Located frame-top frame
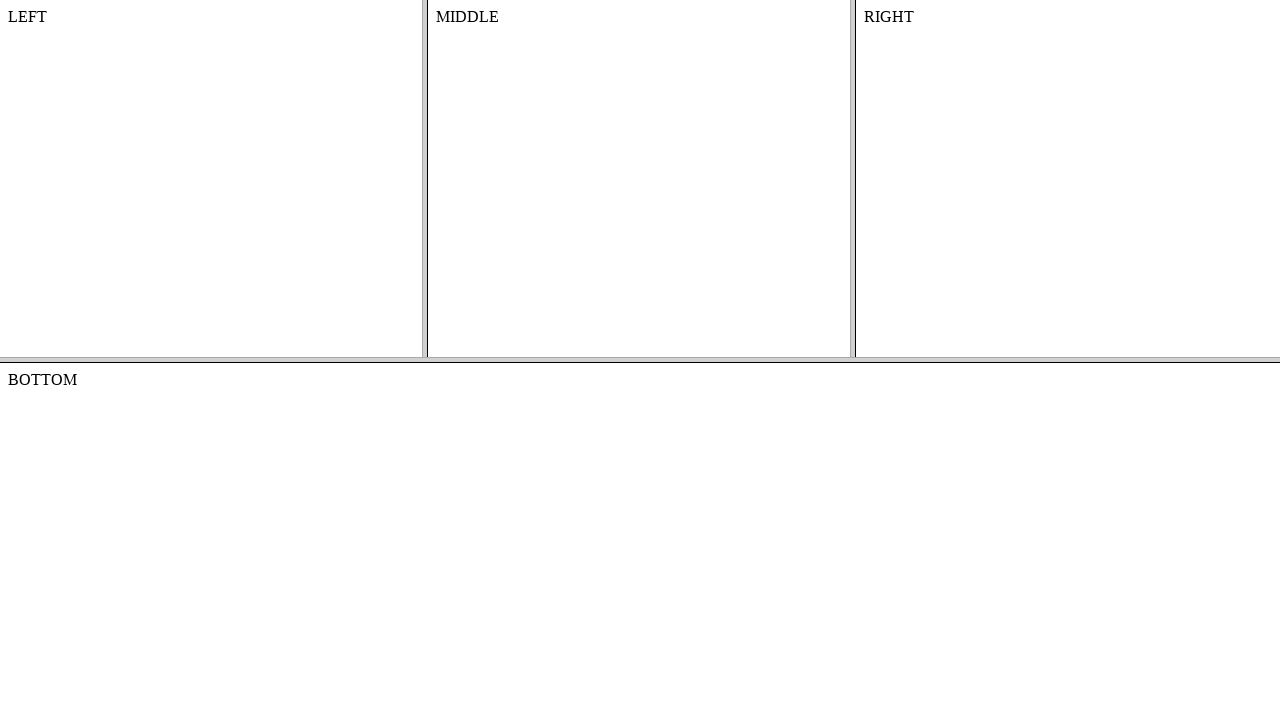

Located frame-left nested frame within frame-top
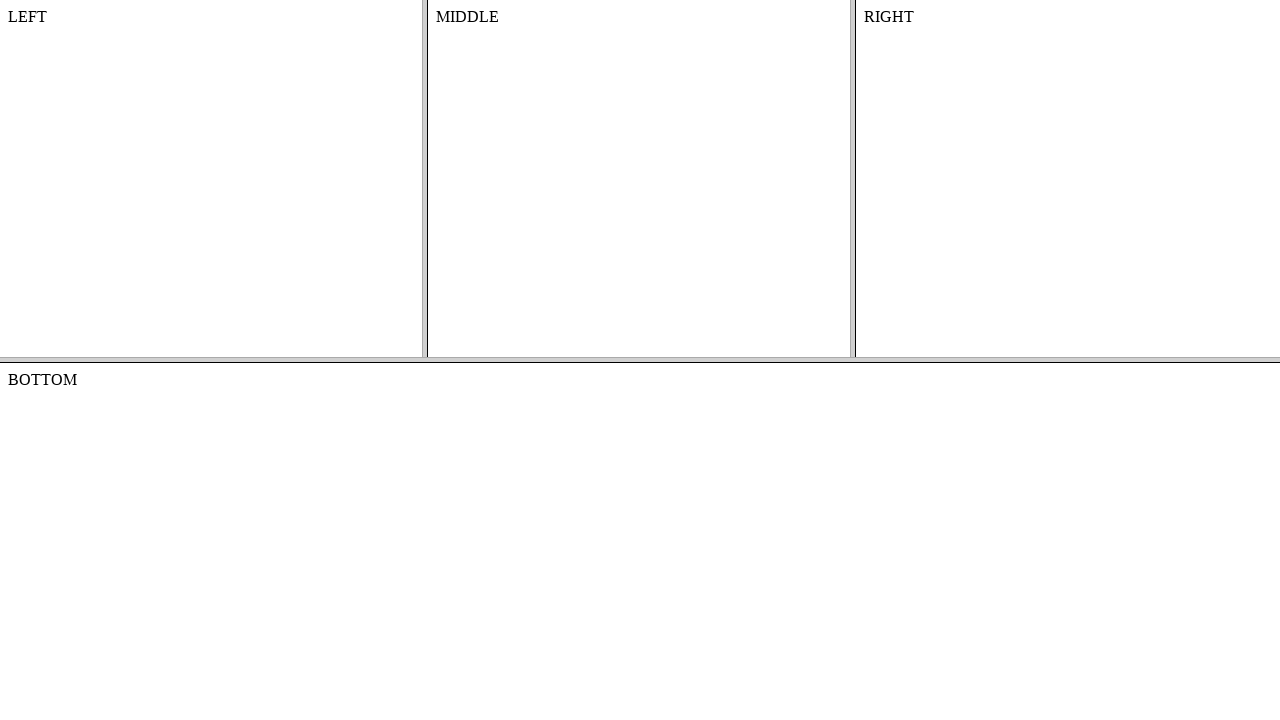

Retrieved text content from frame-left body
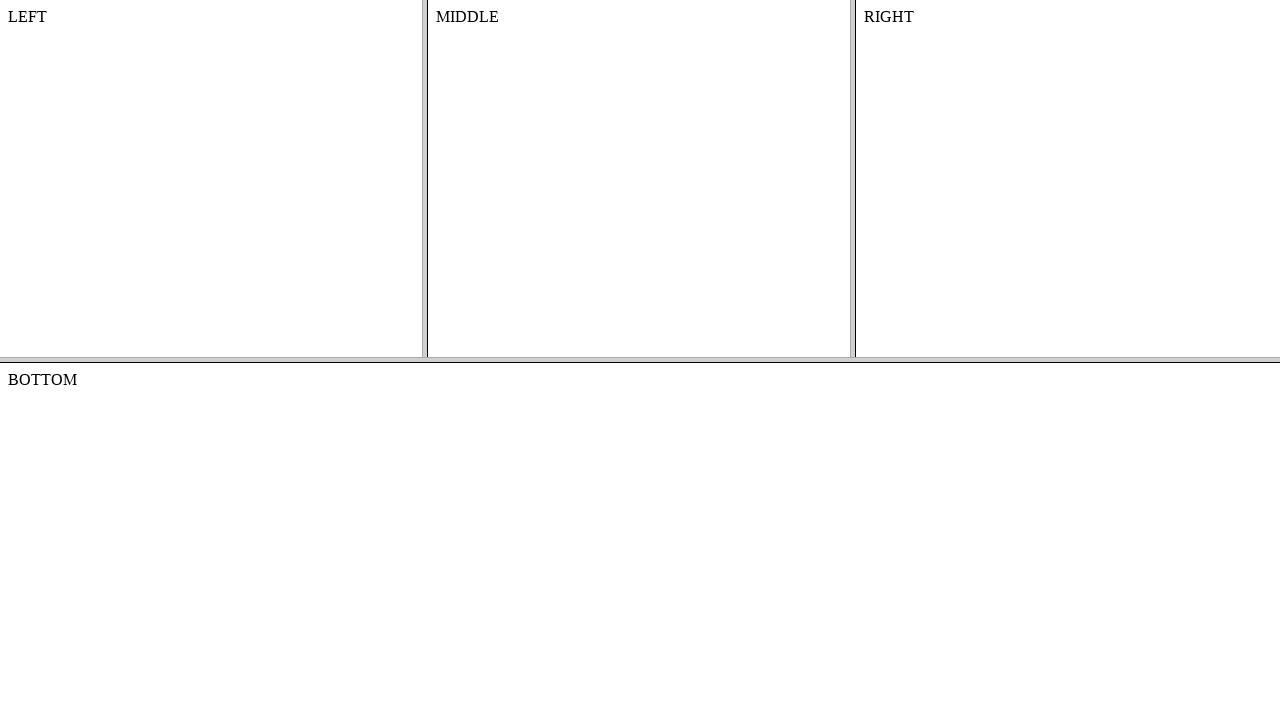

Verified that frame-left contains 'LEFT'
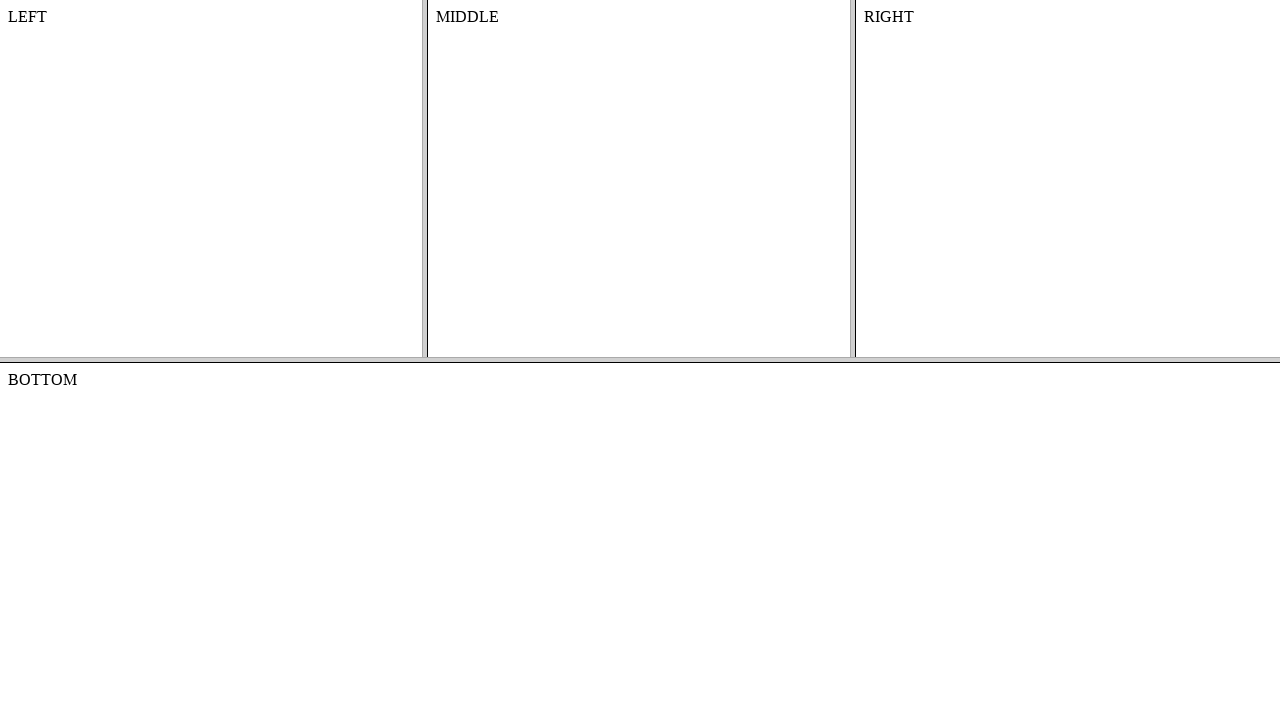

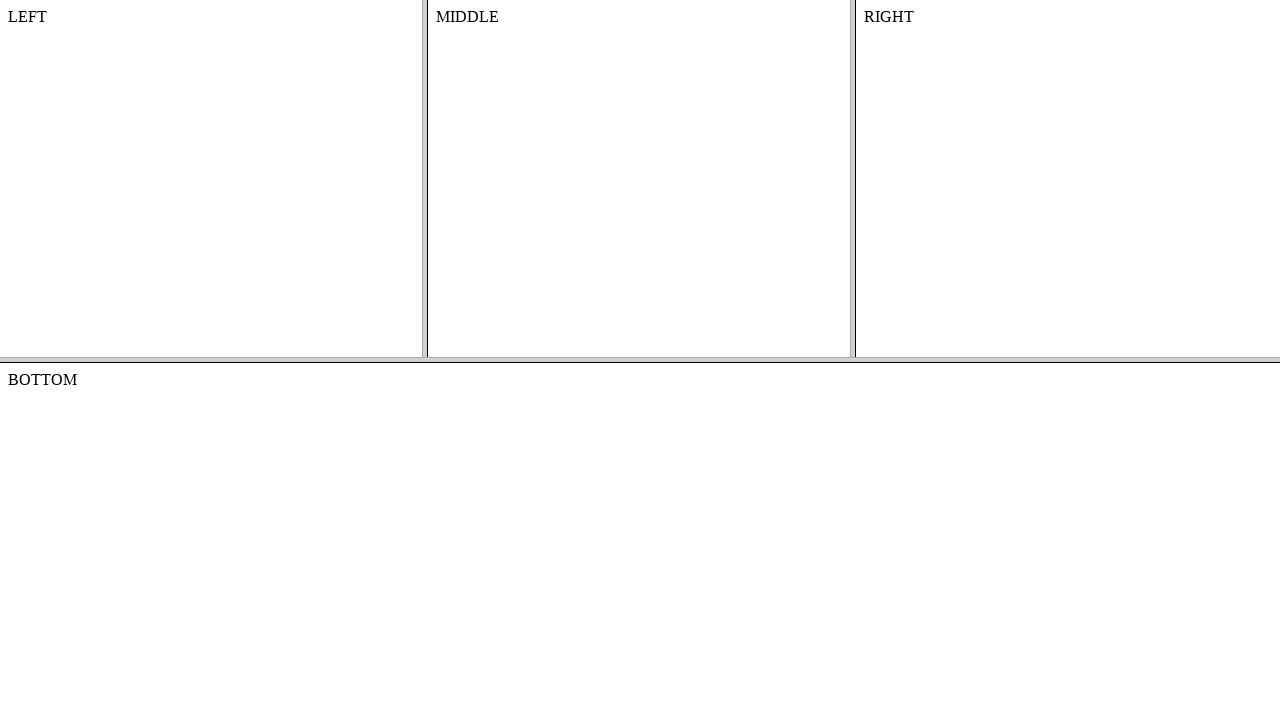